Tests the text box form on DemoQA by filling in username, email, current address, and permanent address fields, then submitting the form.

Starting URL: https://demoqa.com/elements

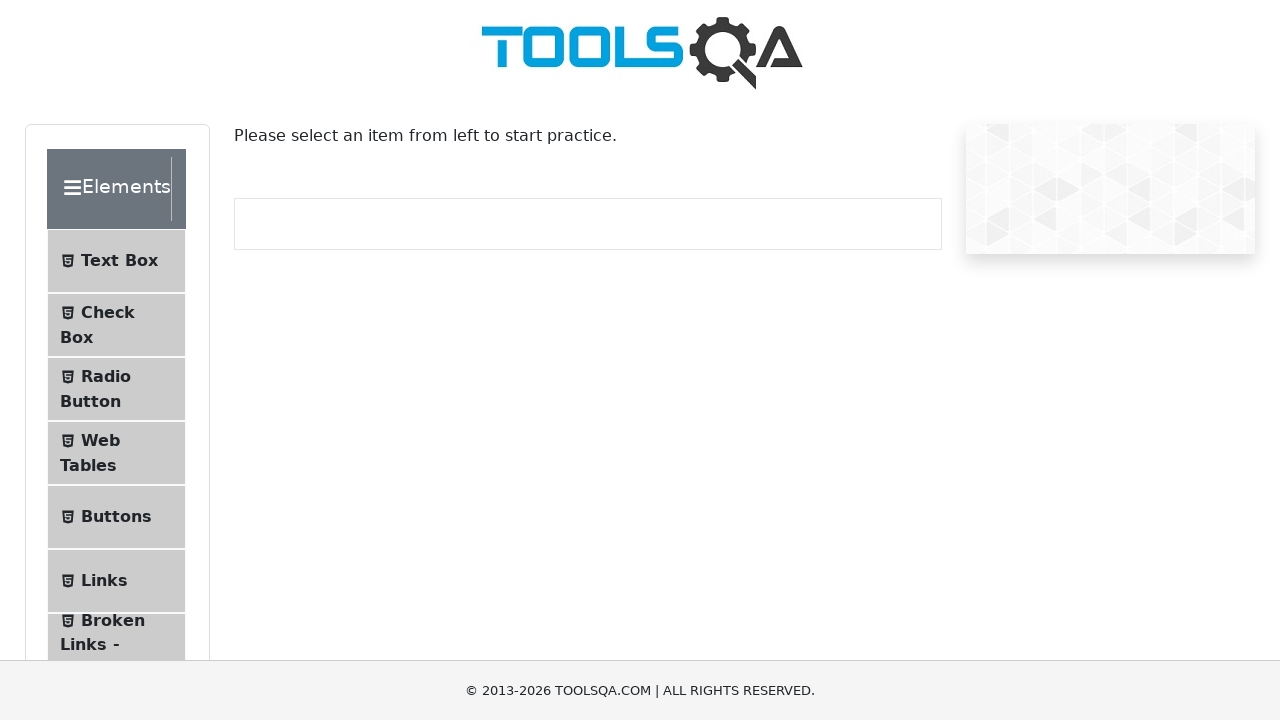

Clicked on Text Box menu item at (116, 261) on xpath=//*[@id='item-0']
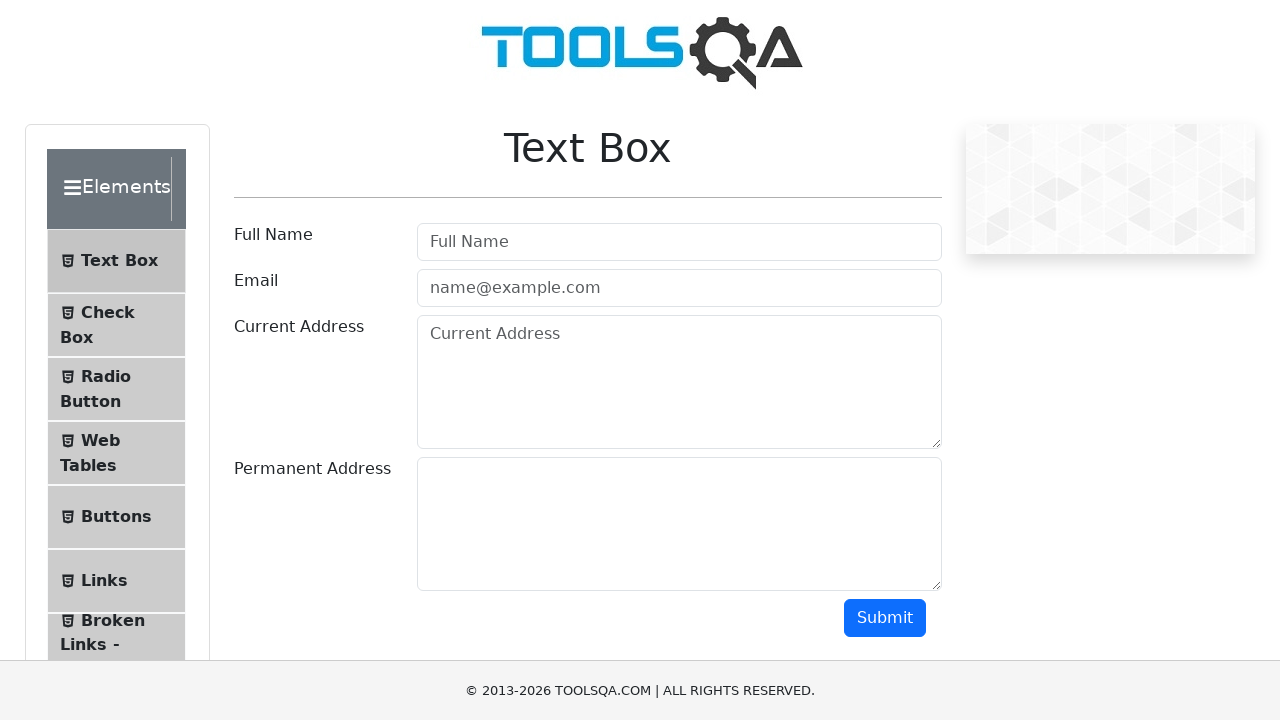

Scrolled to submit button
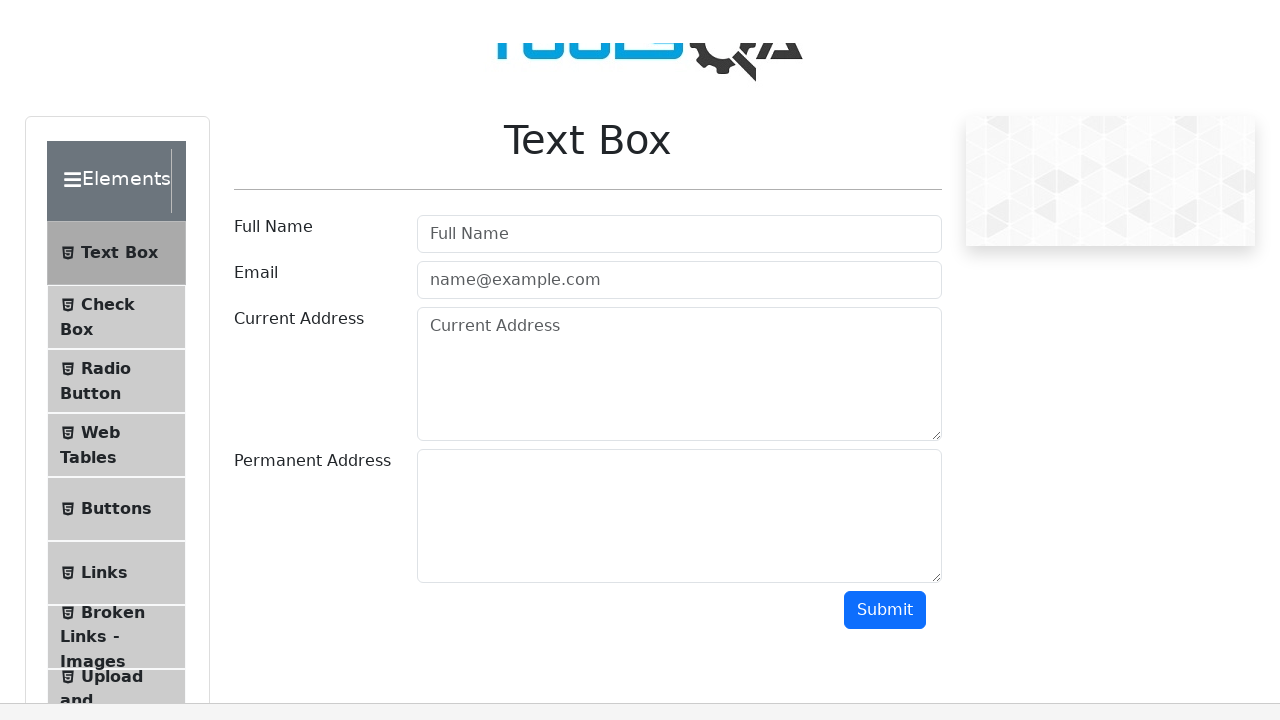

Clicked submit button with empty form at (885, 19) on #submit
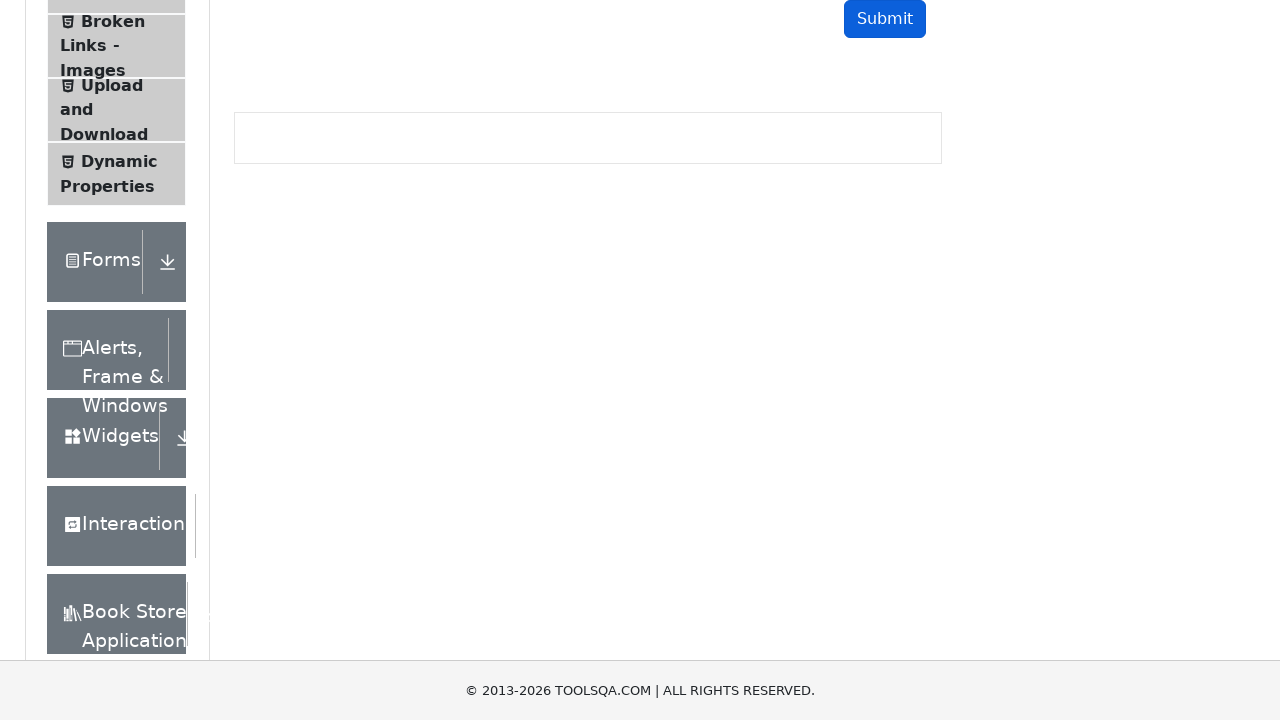

Clicked on username field at (679, 242) on #userName
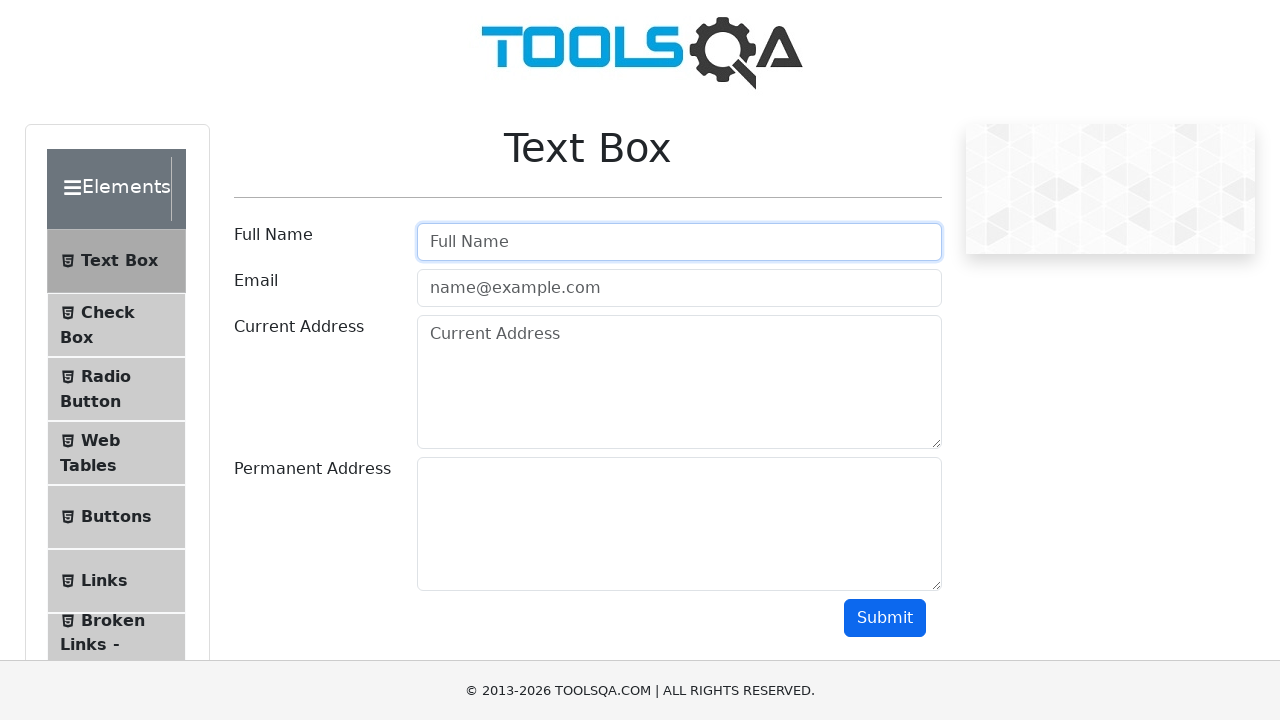

Filled username field with 'Subha' on #userName
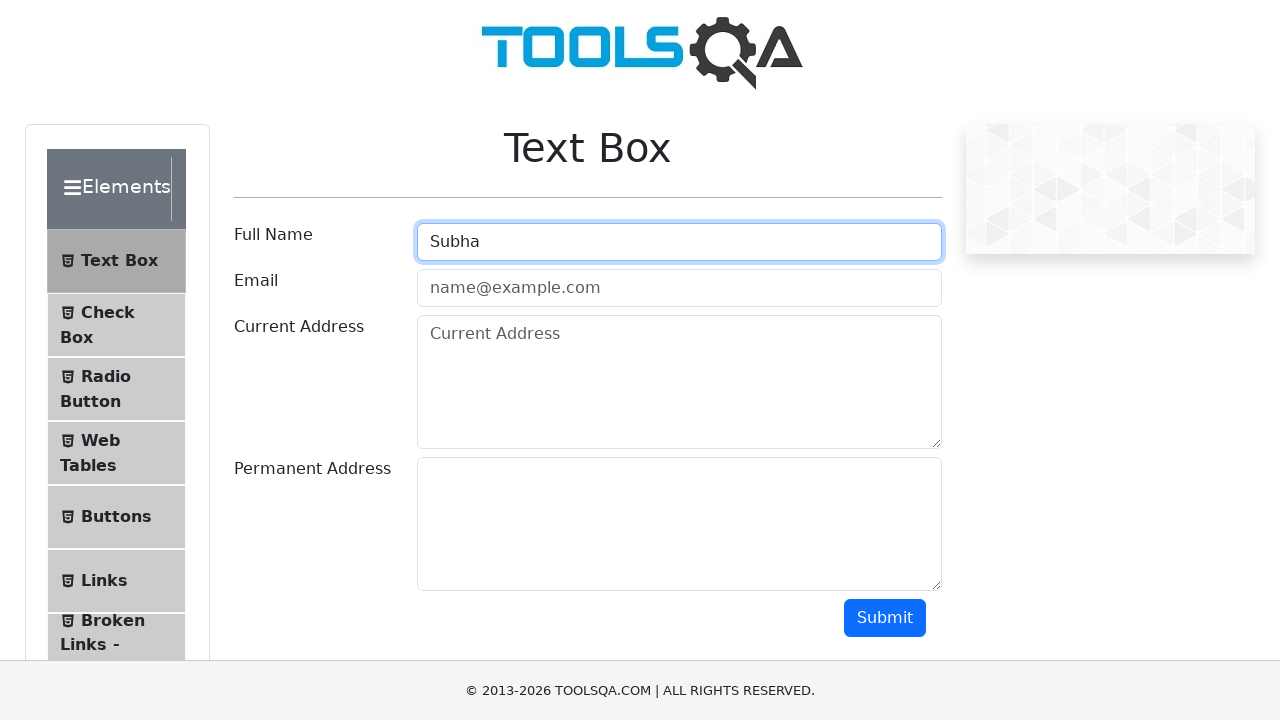

Clicked on email field at (679, 288) on #userEmail
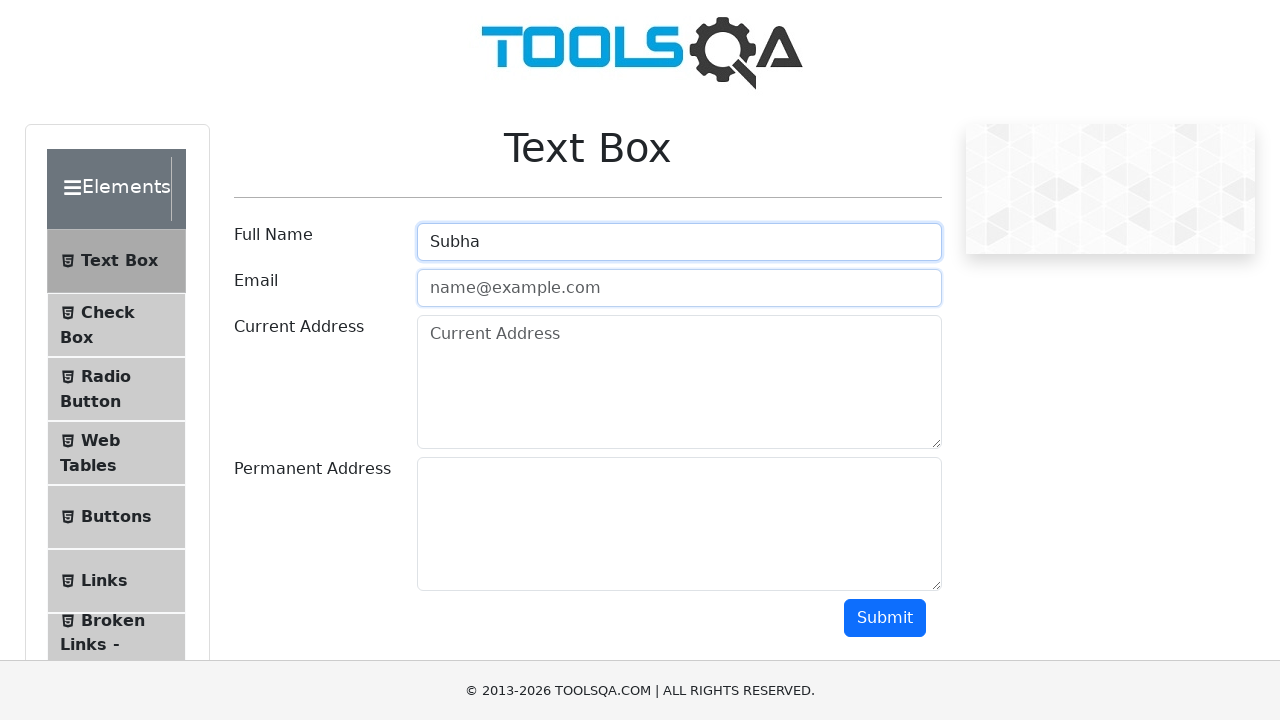

Filled email field with valid email 'Subha@gmail.com' on #userEmail
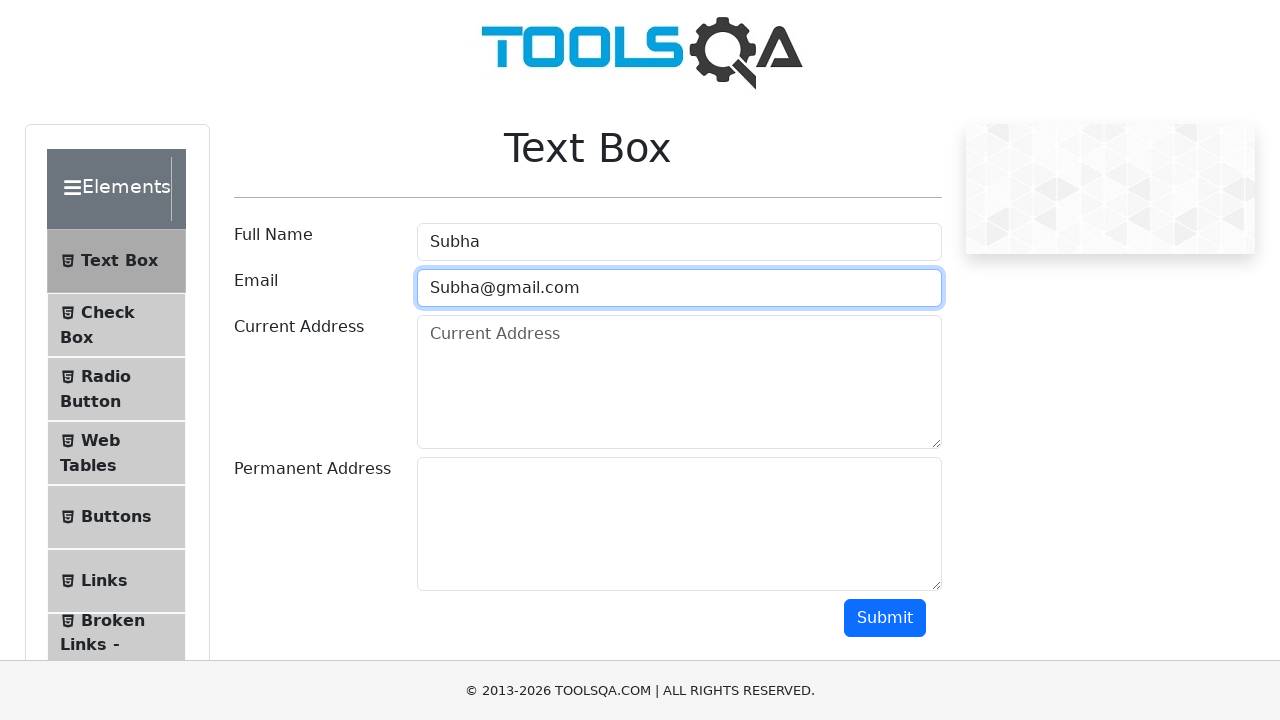

Clicked on email field again at (679, 288) on #userEmail
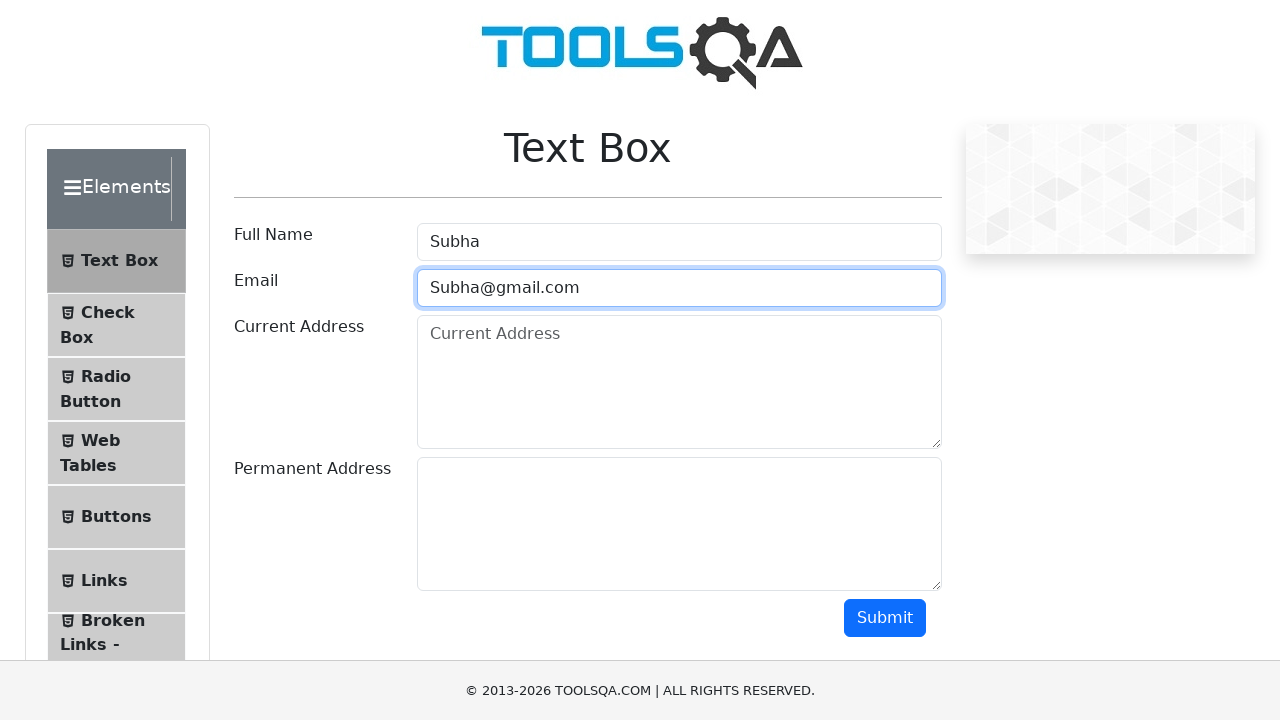

Filled email field with invalid value 'Subha' to test validation on #userEmail
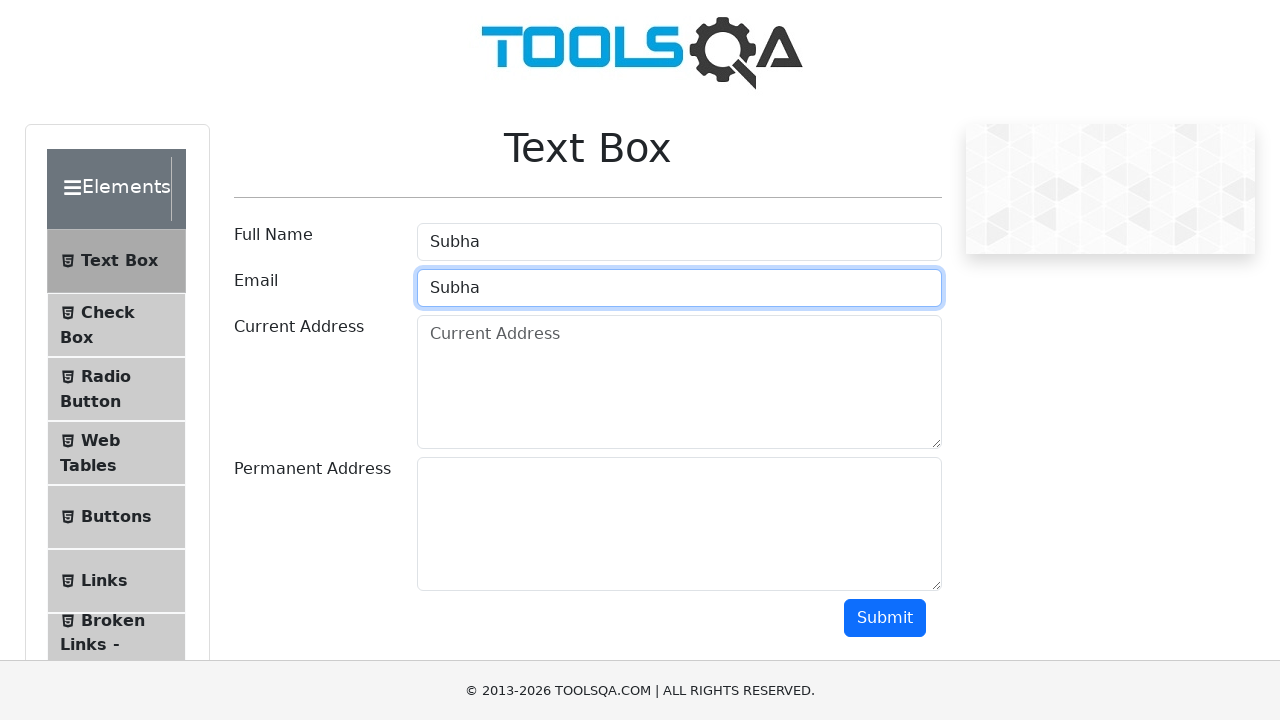

Clicked on current address field at (679, 382) on #currentAddress
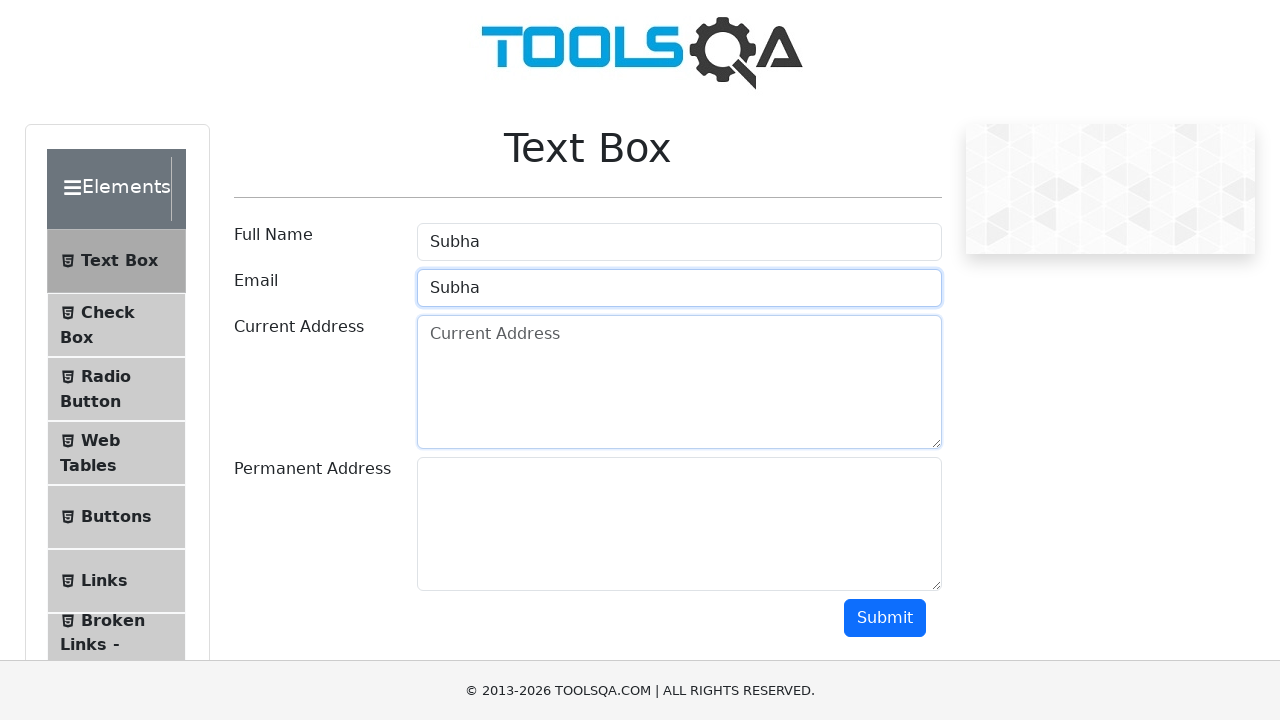

Filled current address field with '6/53 North car street,kadayam' on #currentAddress
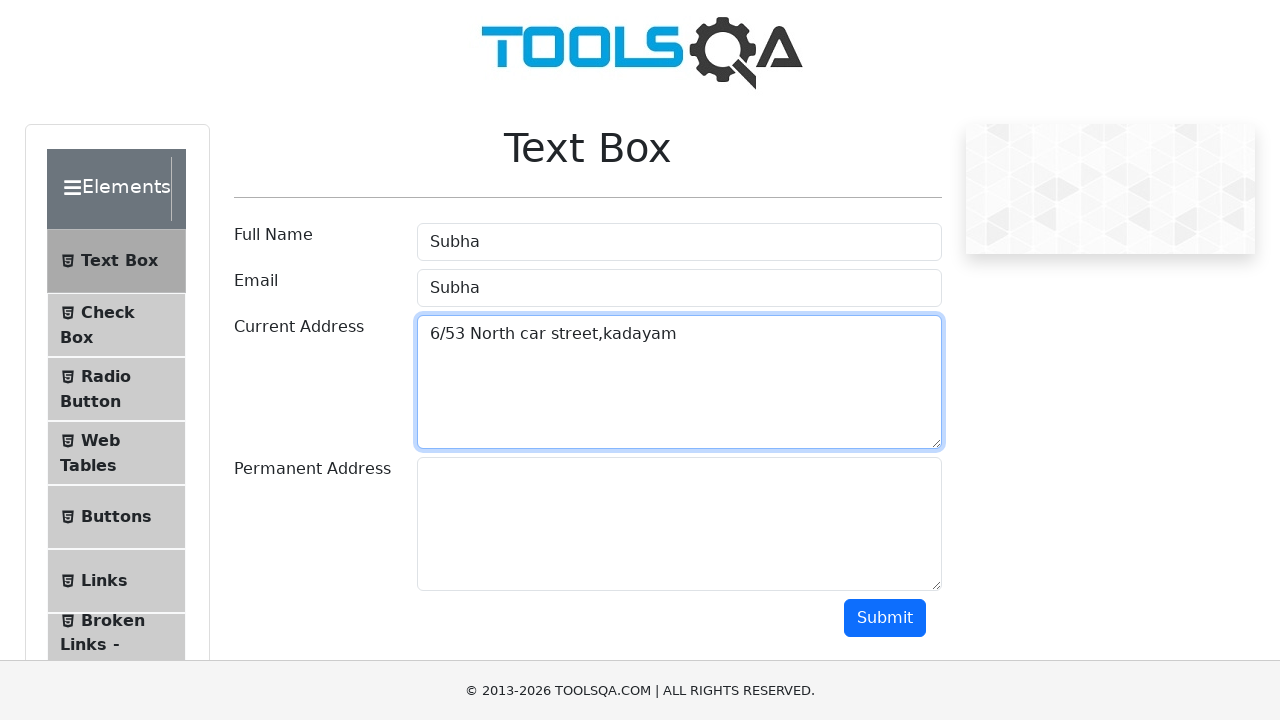

Scrolled to permanent address field
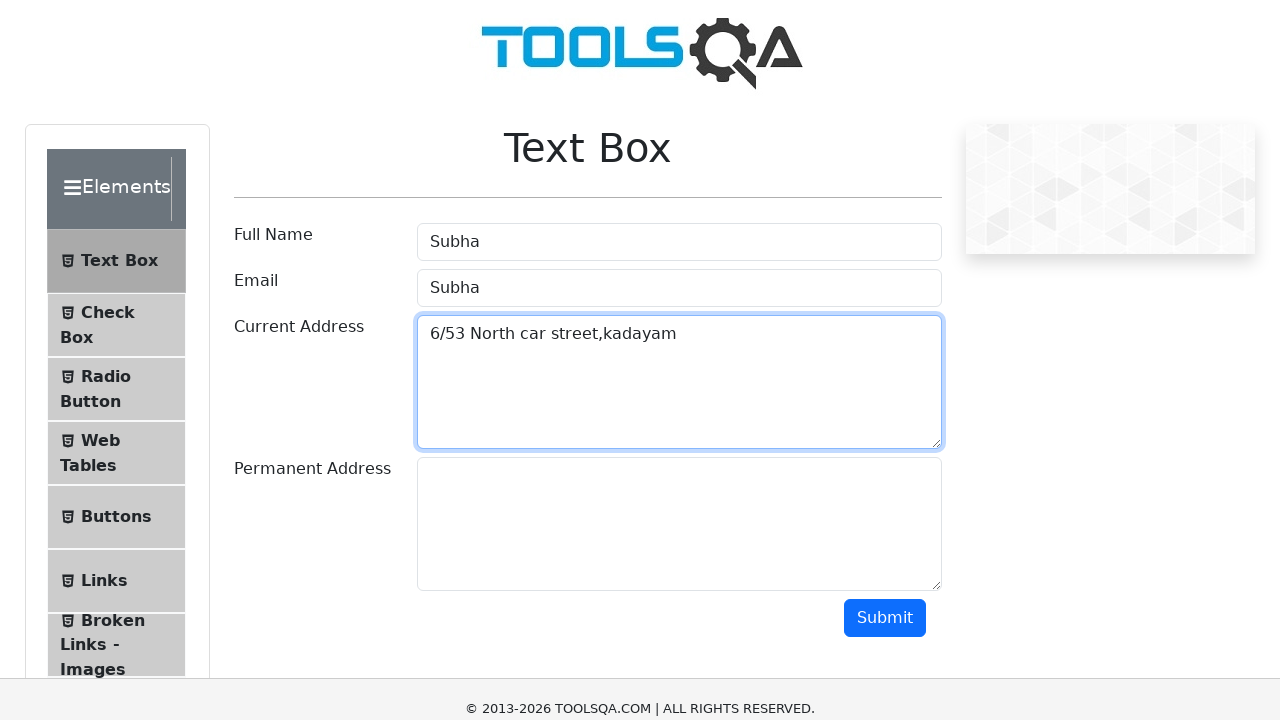

Clicked on permanent address field at (679, 66) on #permanentAddress
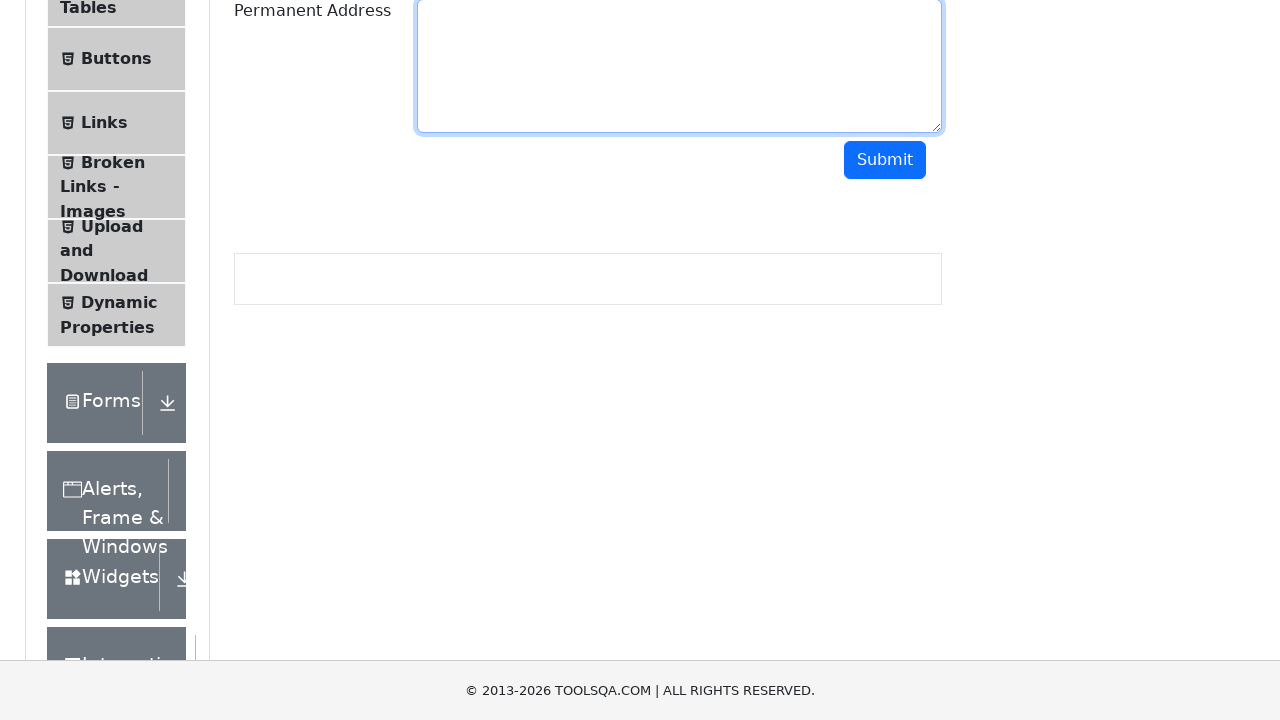

Filled permanent address field with '6/53 North car street,kadayam' on #permanentAddress
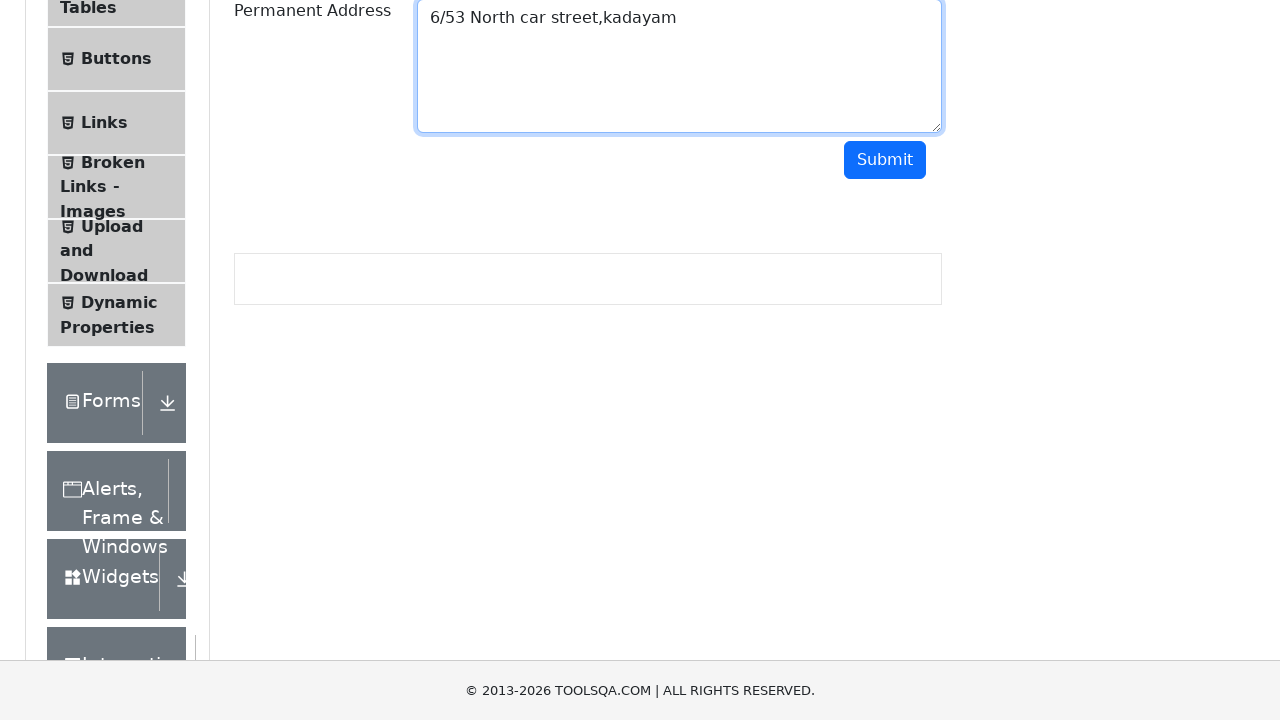

Scrolled to submit button
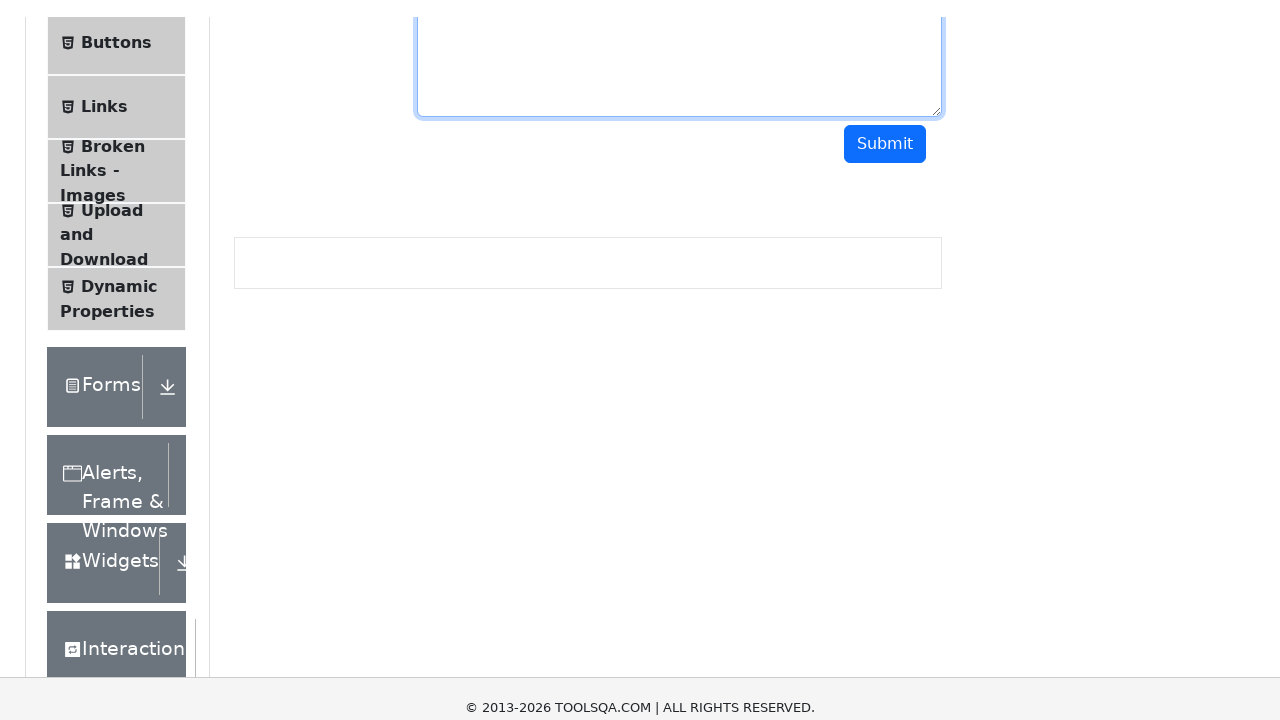

Clicked submit button to submit the form at (885, 19) on #submit
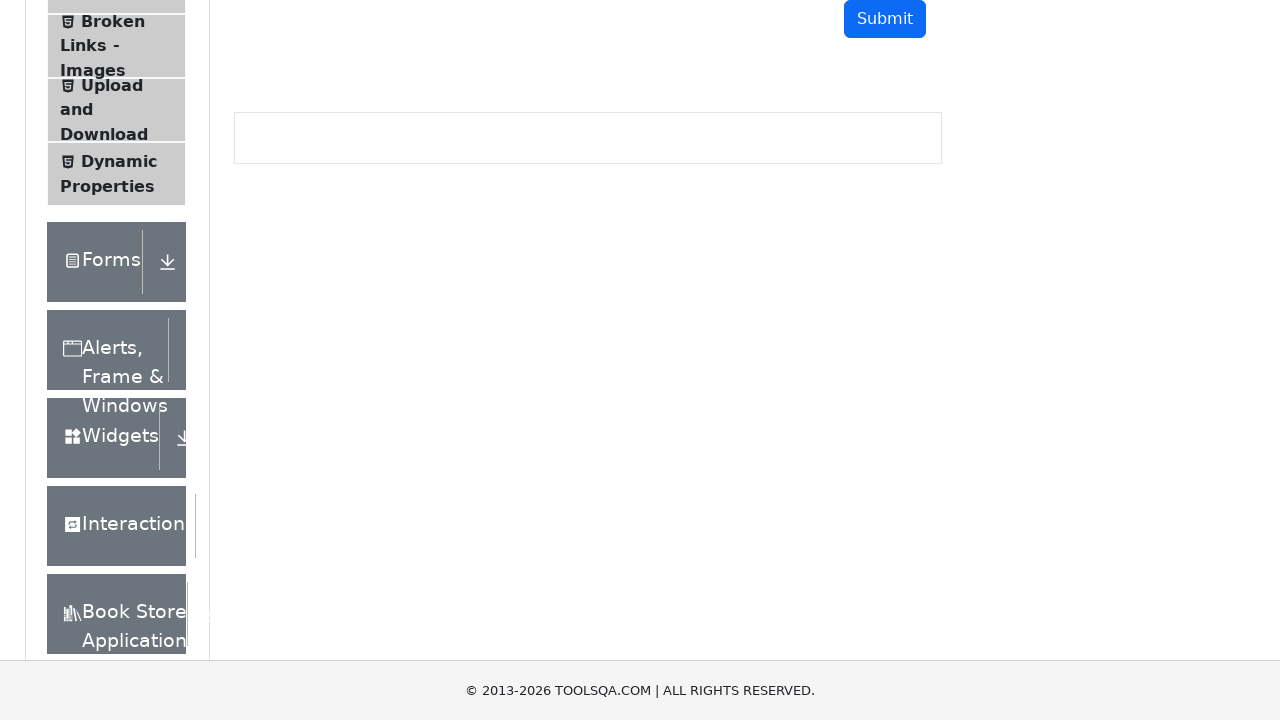

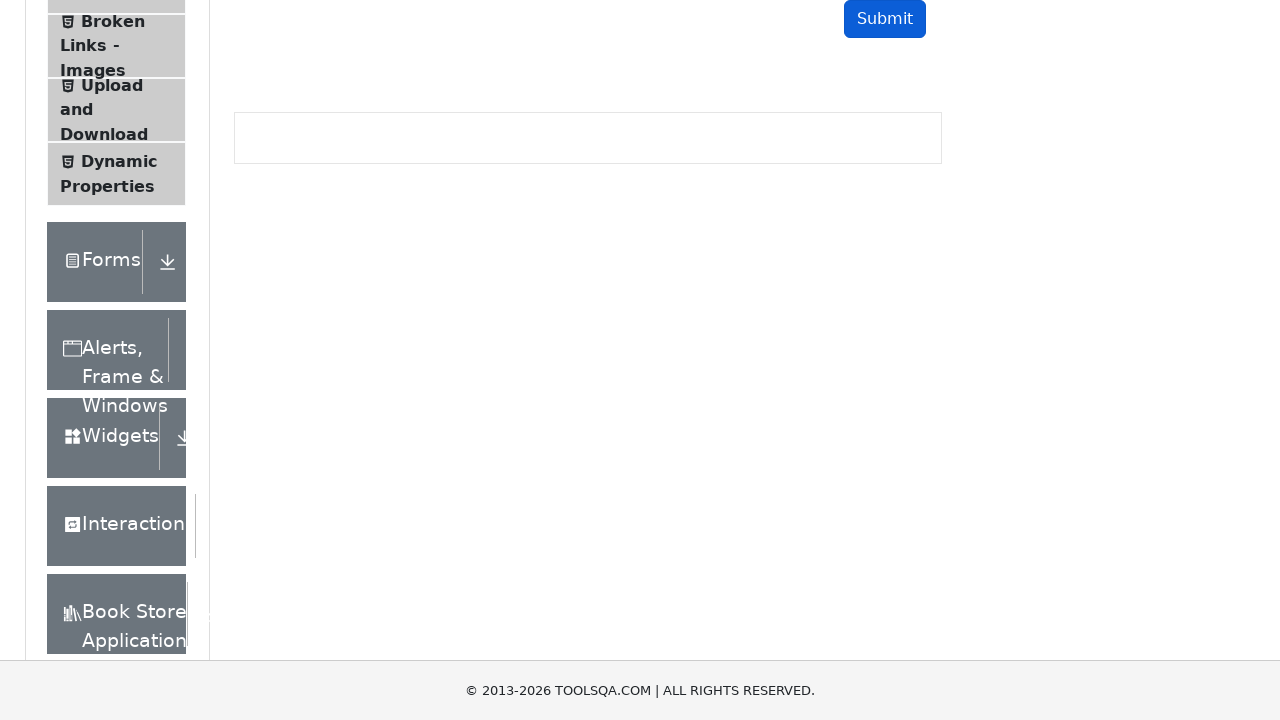